Tests password validation with 7 uppercase 'A' characters, expecting "Valid" result

Starting URL: https://testpages.eviltester.com/styled/apps/7charval/simple7charvalidation.html

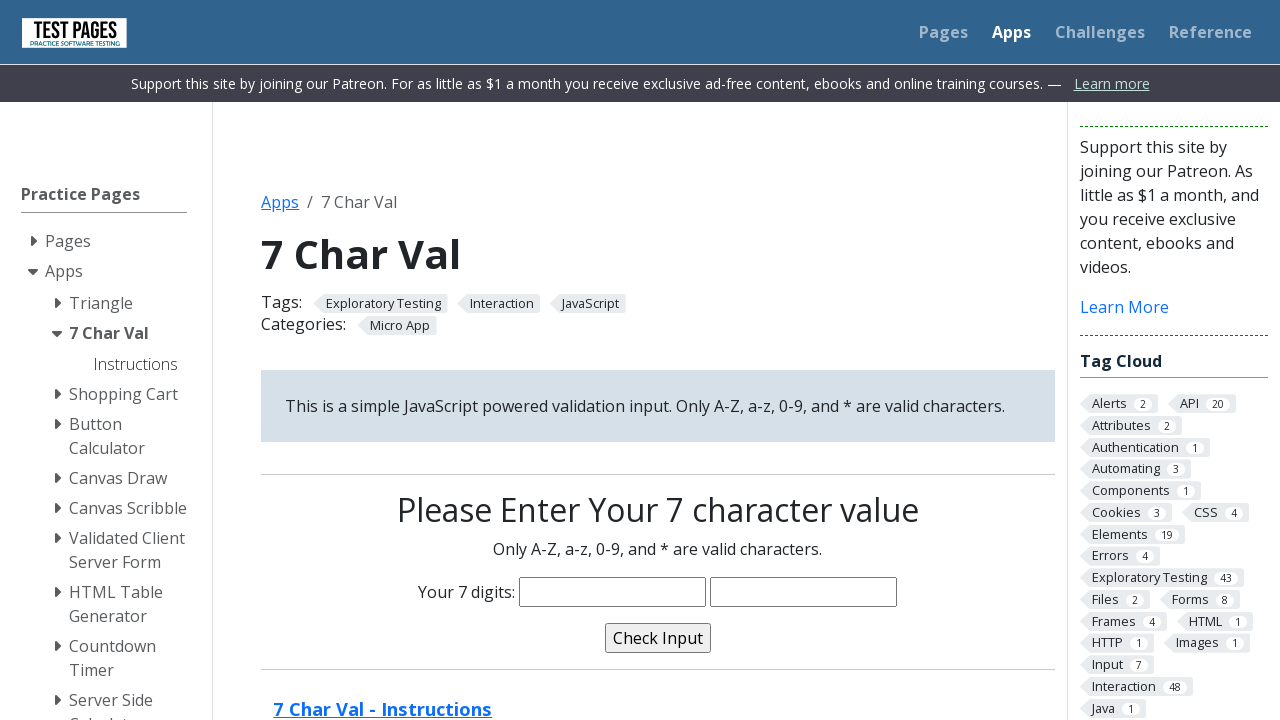

Filled characters field with 7 uppercase 'A' characters on input[name='characters']
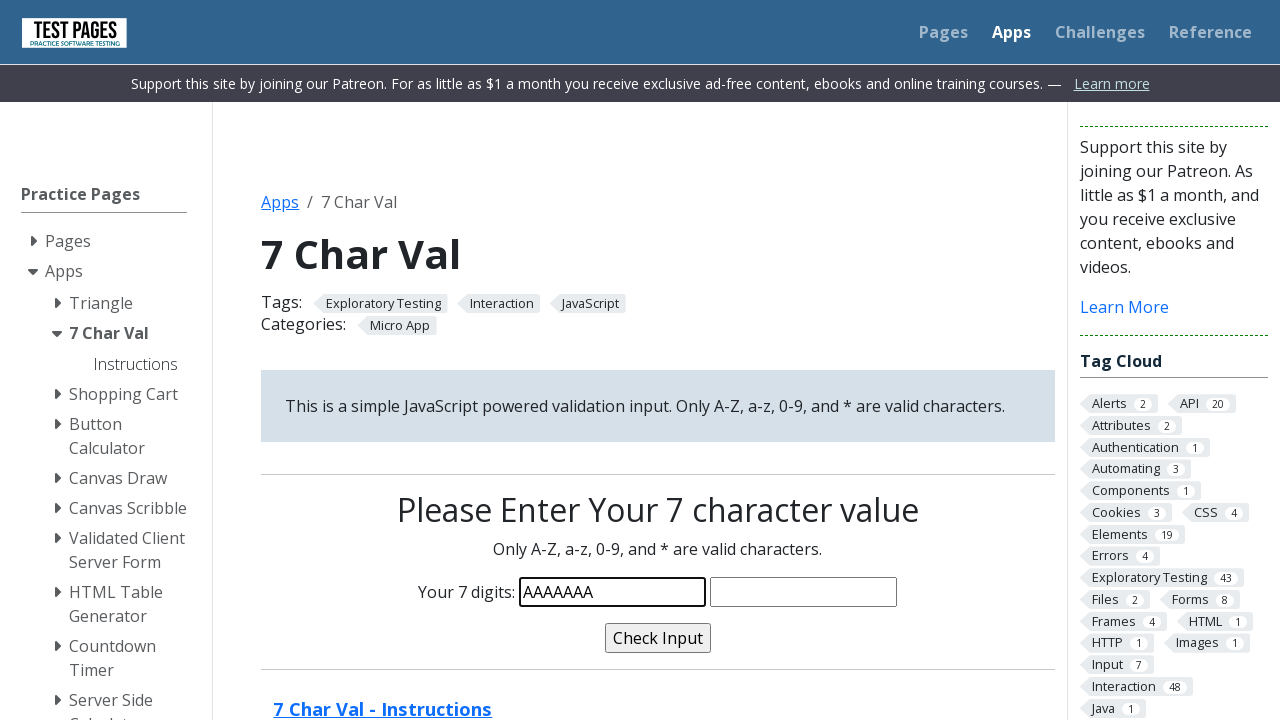

Clicked validate button at (658, 638) on input[name='validate']
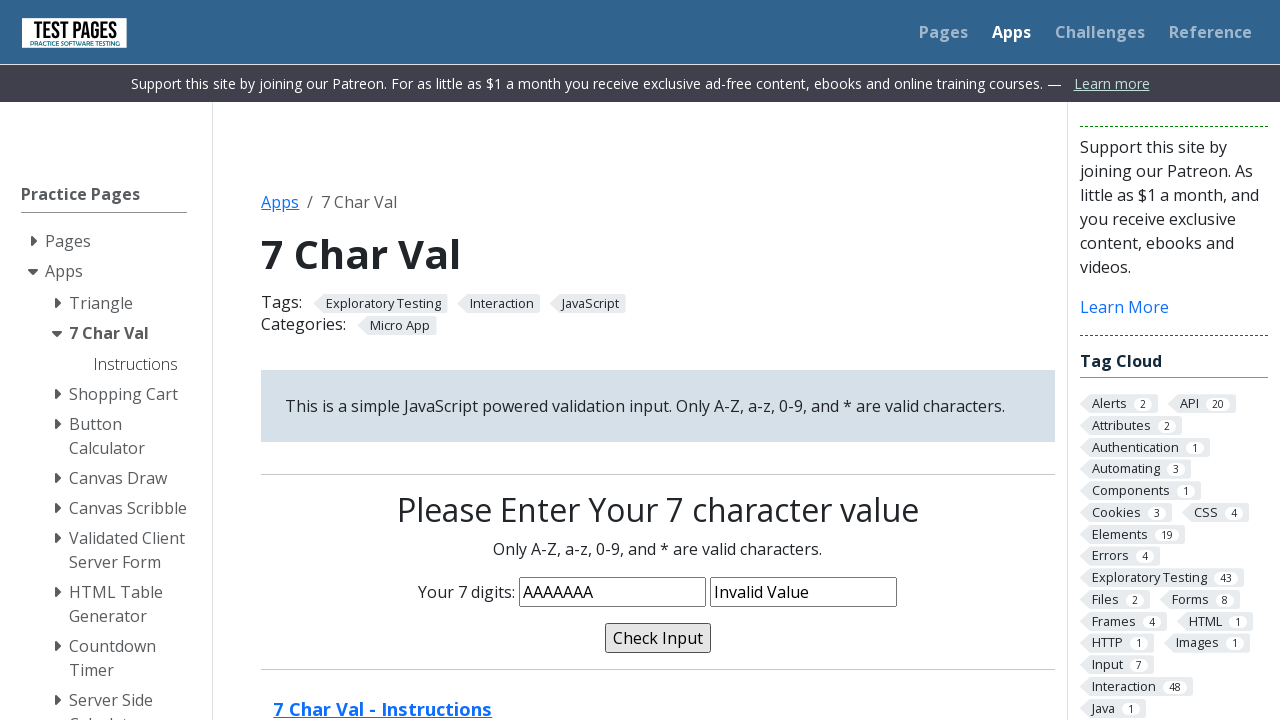

Validation message appeared
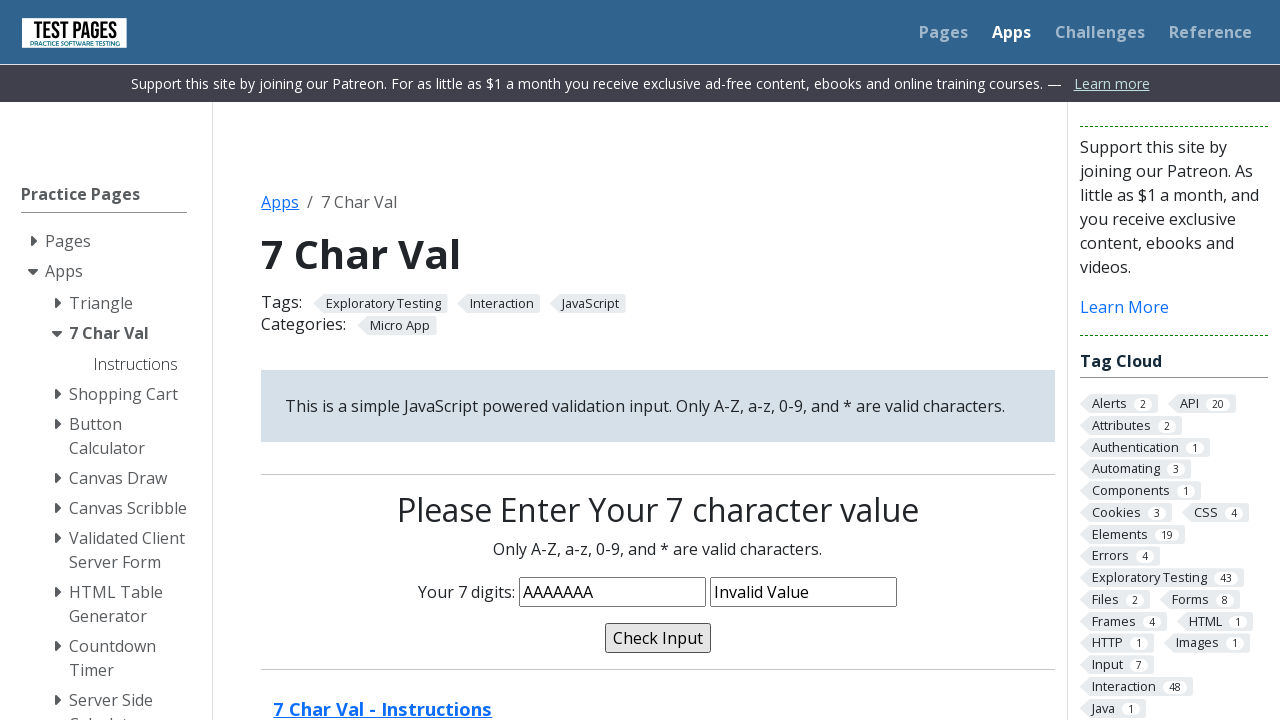

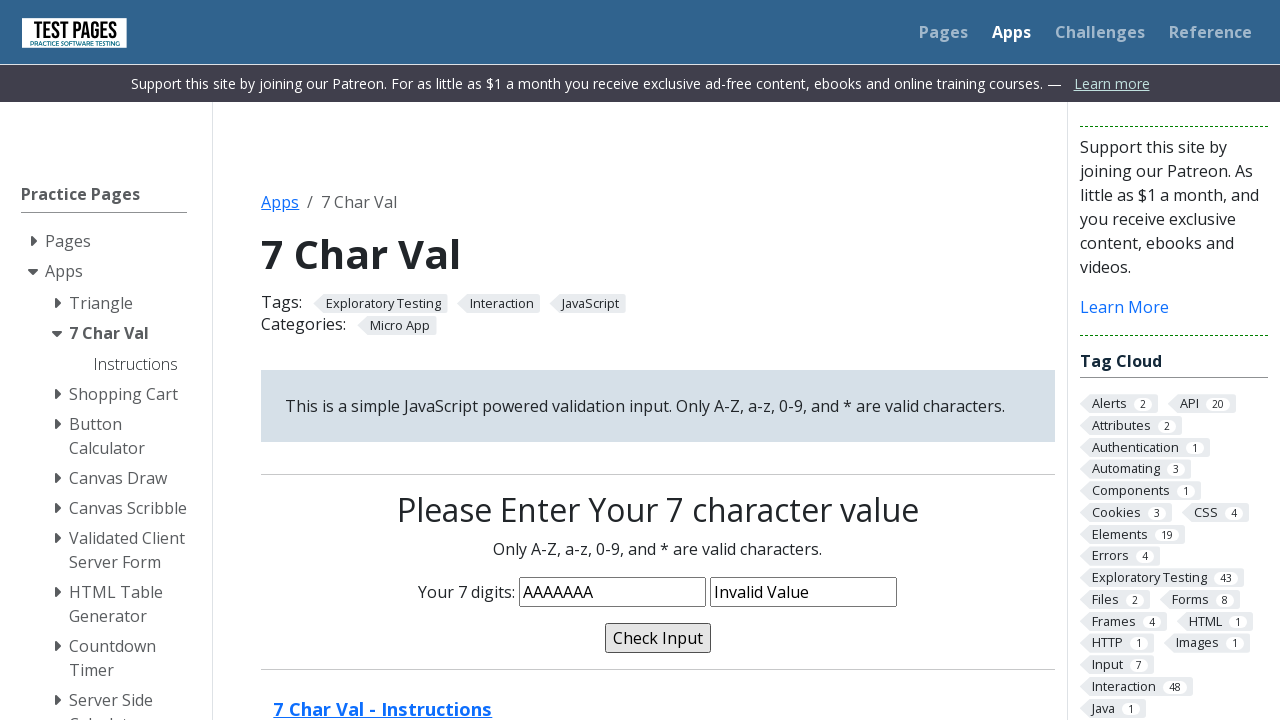